Tests the login modal form validation by opening the login modal

Starting URL: https://www.demoblaze.com/

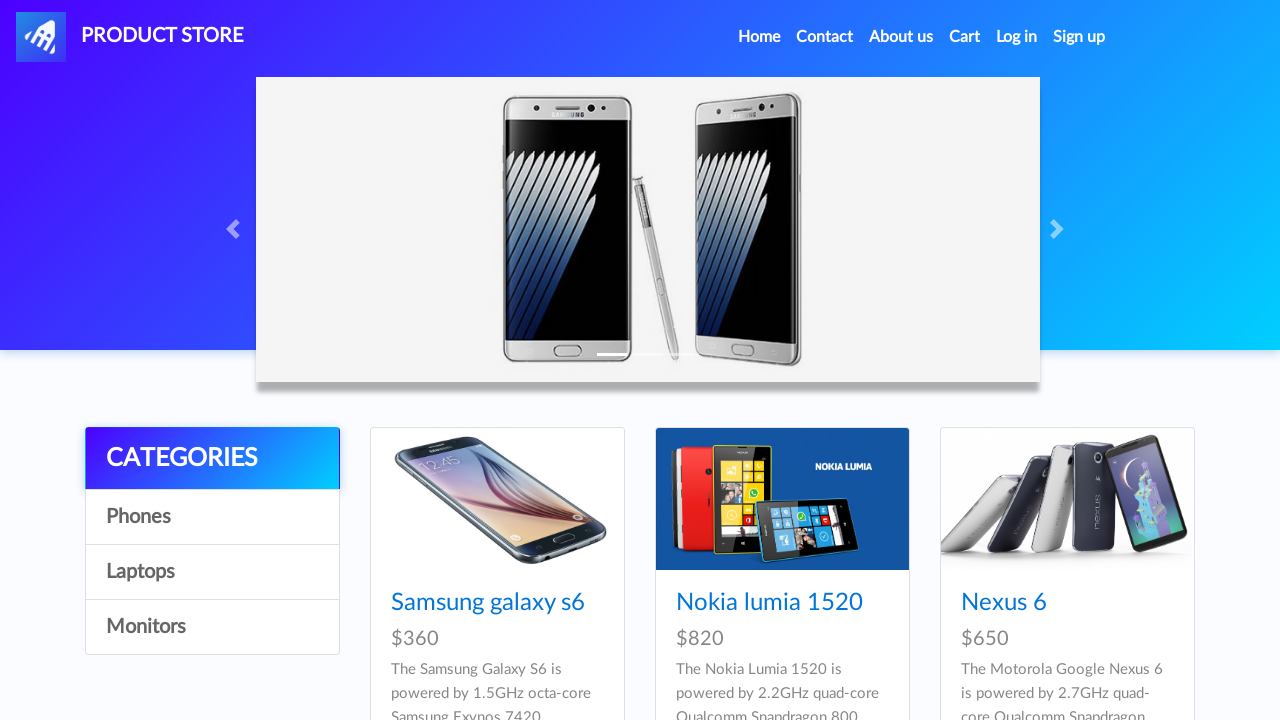

Set up dialog handler to accept alerts
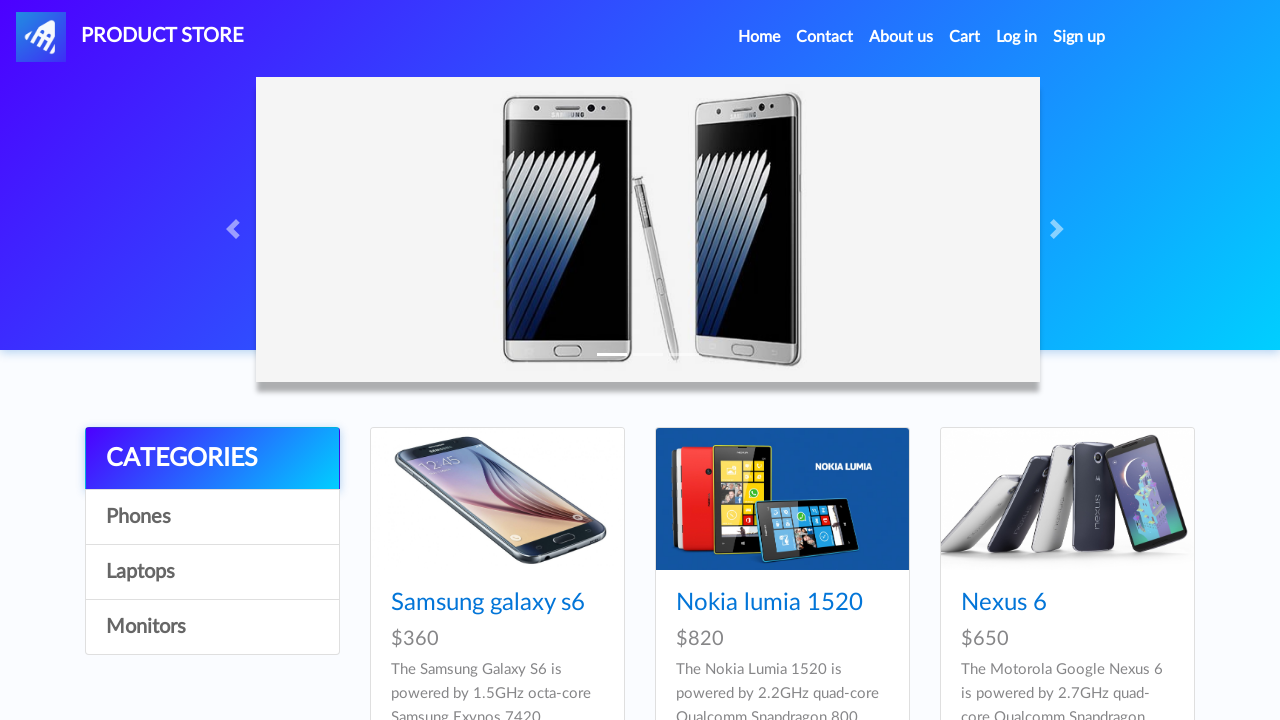

Clicked 'Log in' link to open login modal at (1017, 37) on internal:role=link[name="Log in"i]
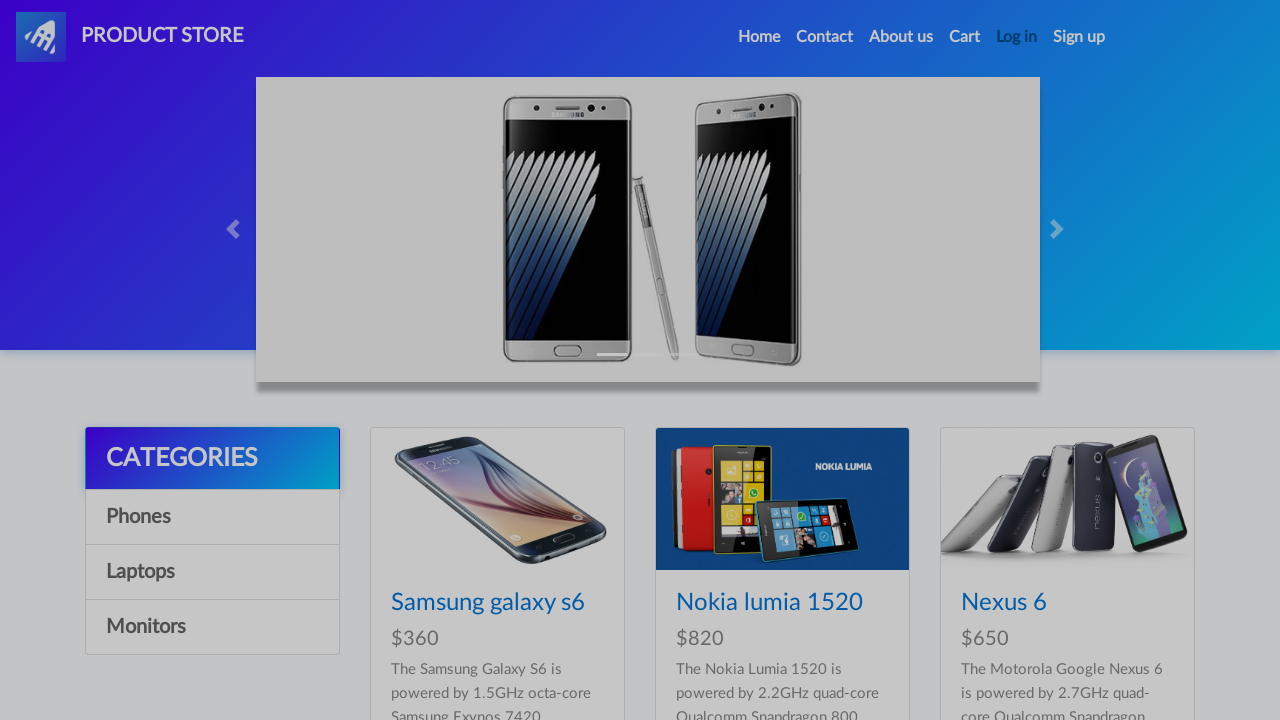

Login modal is now visible
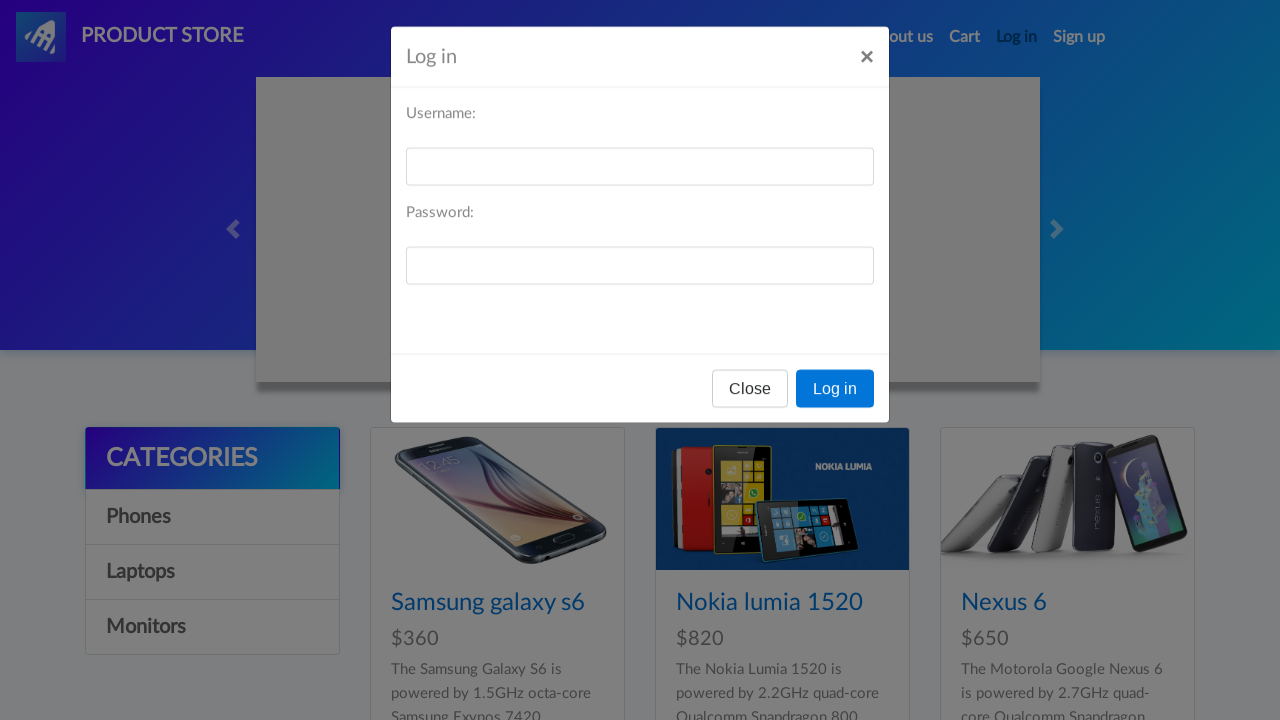

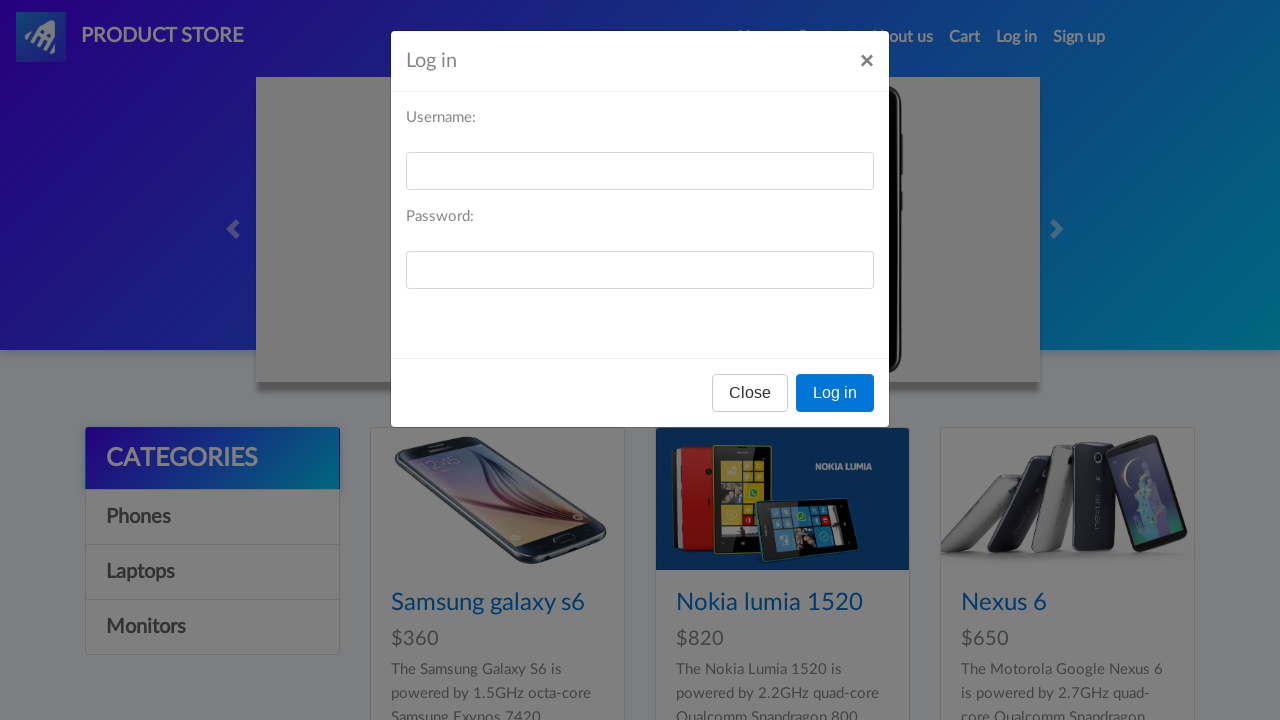